Tests window handling functionality by verifying page text, clicking a link that opens a new window, switching to the new window, and verifying content in both windows.

Starting URL: https://the-internet.herokuapp.com/windows

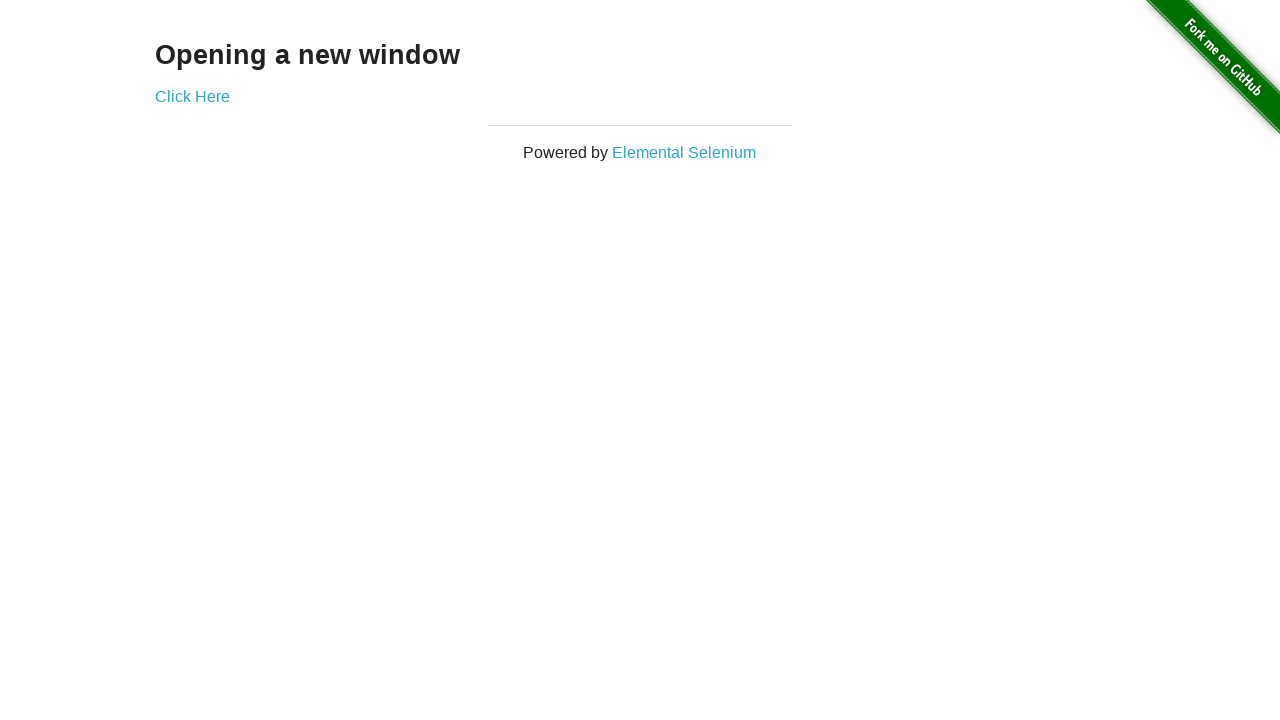

Located h3 heading element
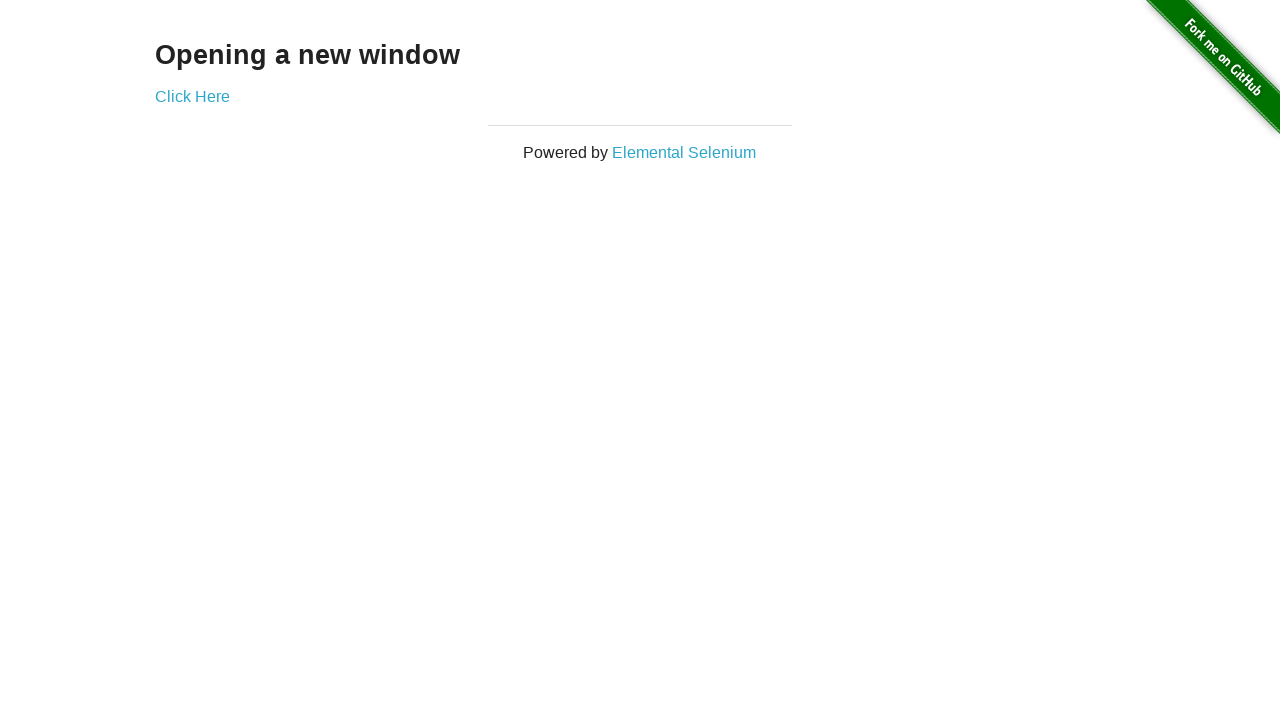

Verified heading text is 'Opening a new window'
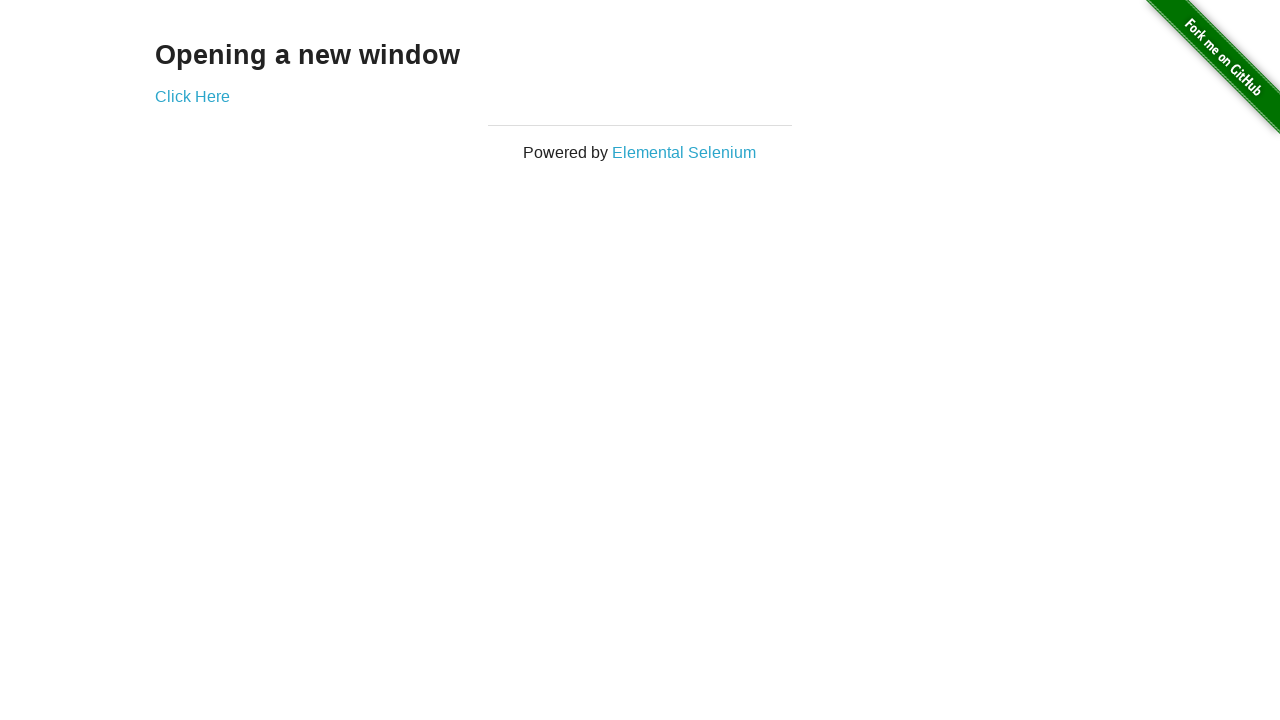

Verified page title is 'The Internet'
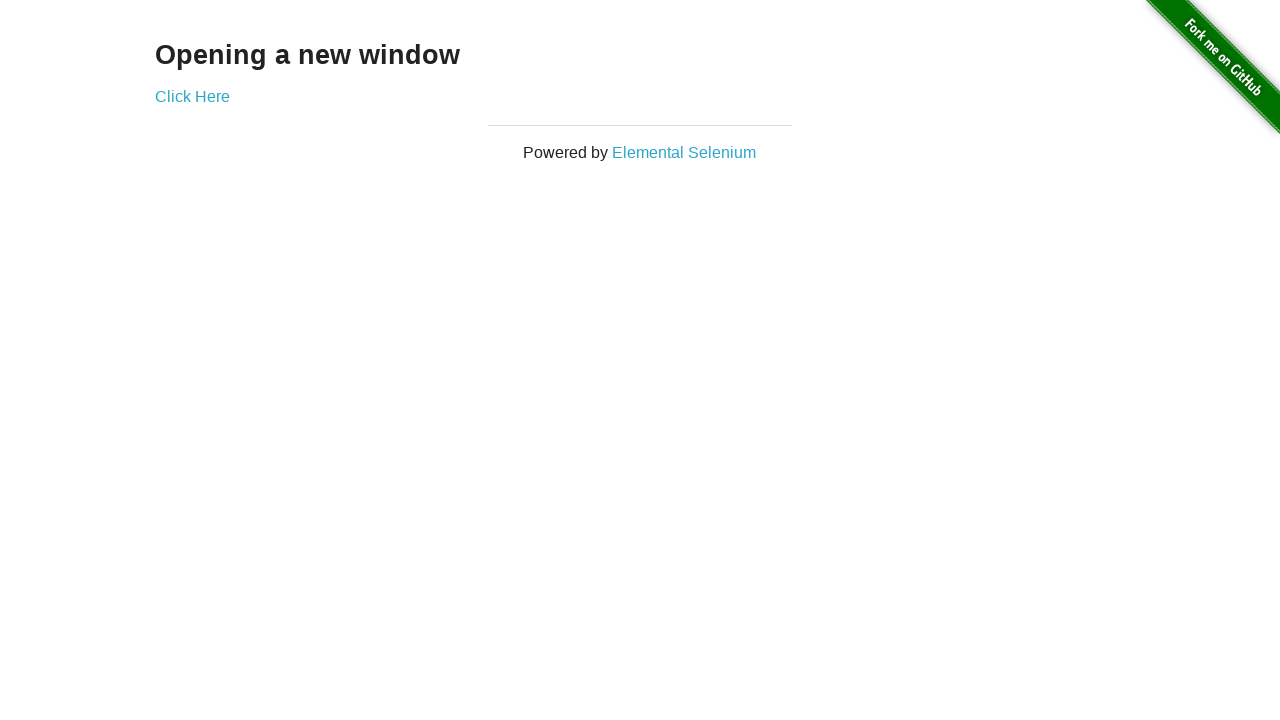

Clicked 'Click Here' link to open new window at (192, 96) on text=Click Here
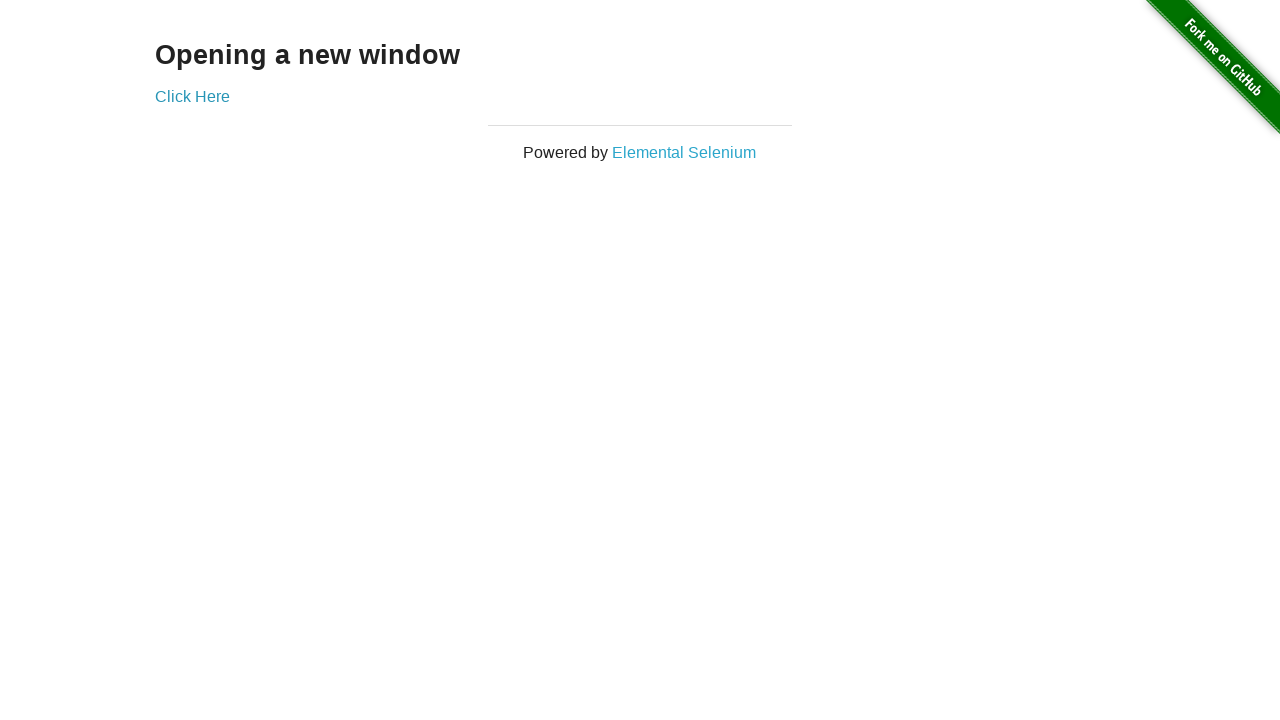

Retrieved new page object
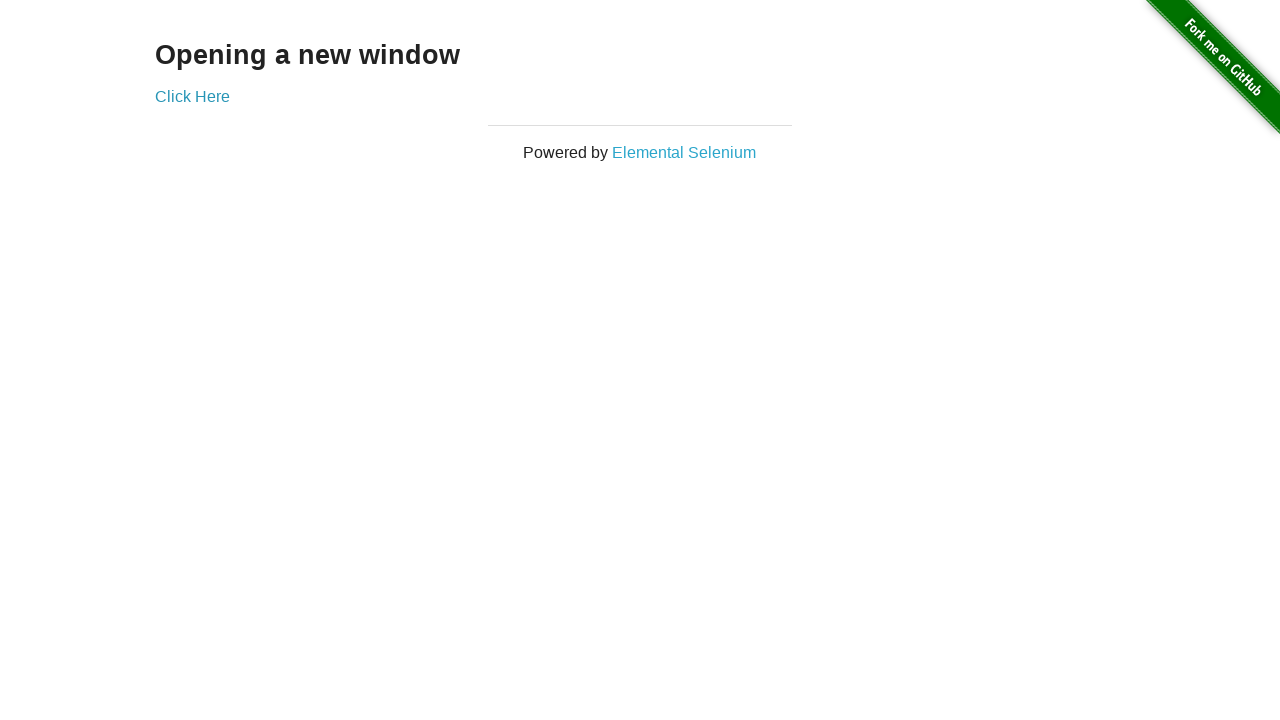

Waited for new page to fully load
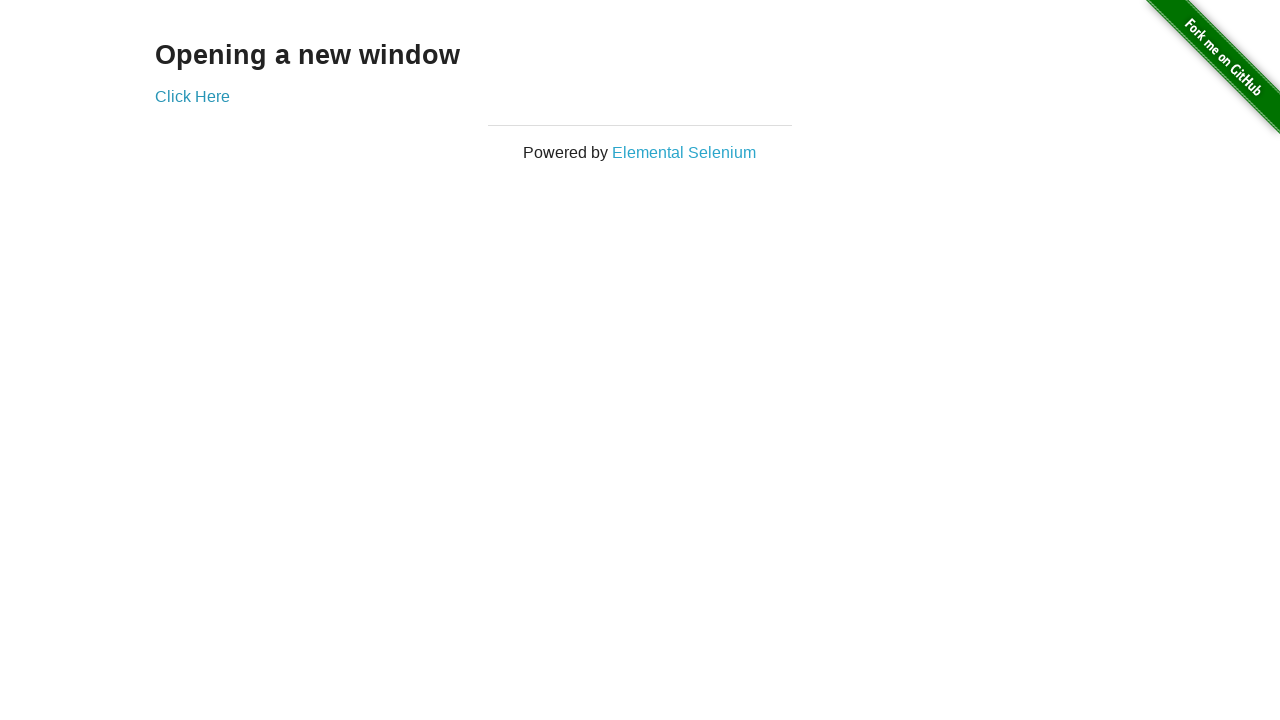

Verified new window title is 'New Window'
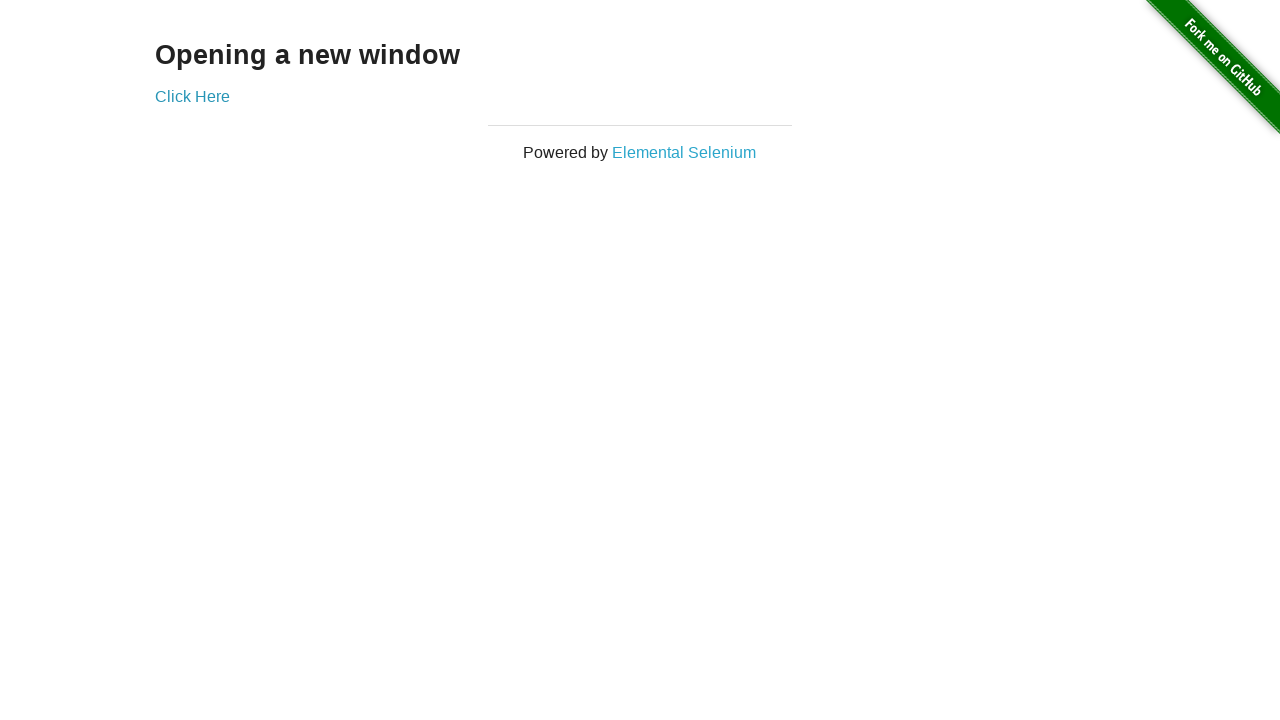

Located h3 heading element in new window
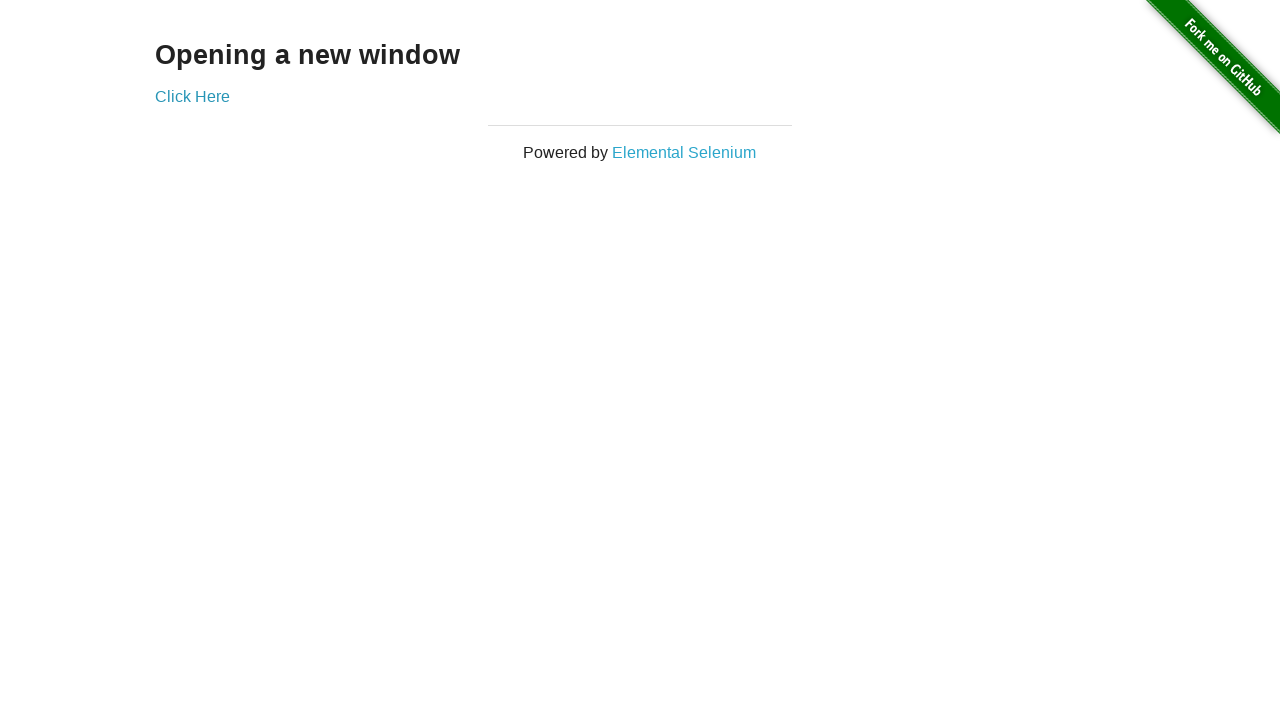

Verified new window heading text is 'New Window'
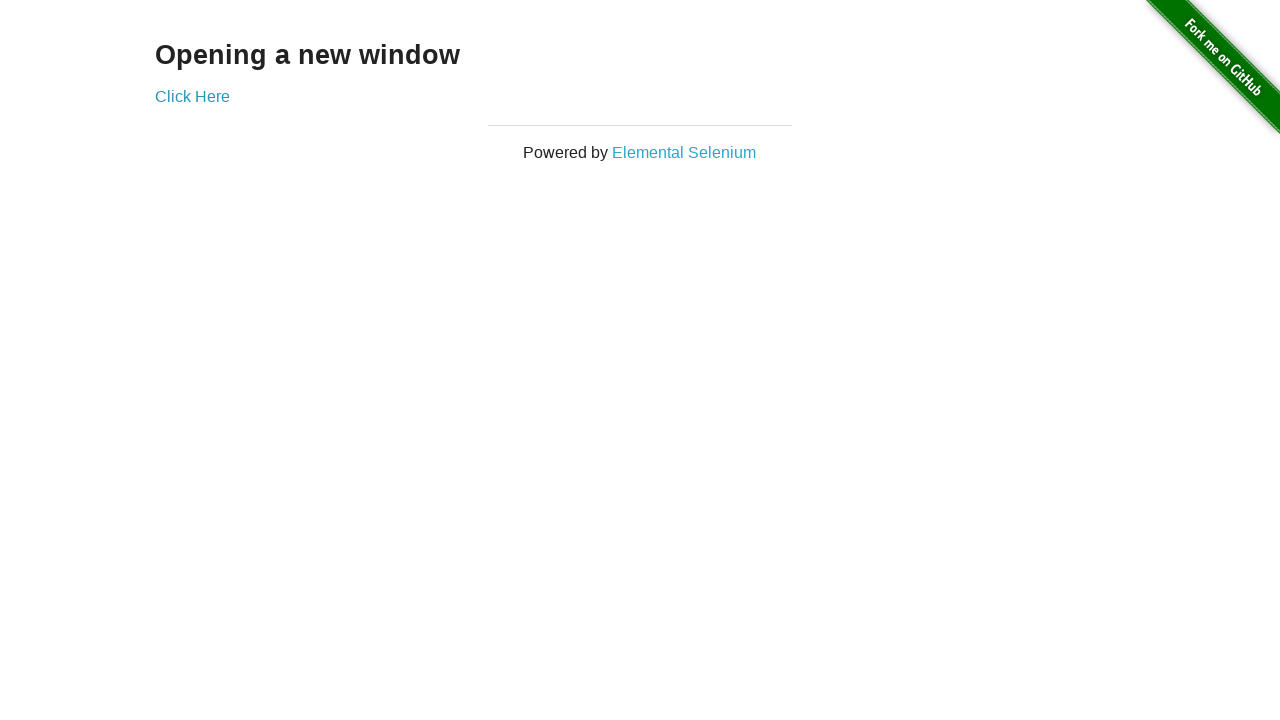

Switched back to original page
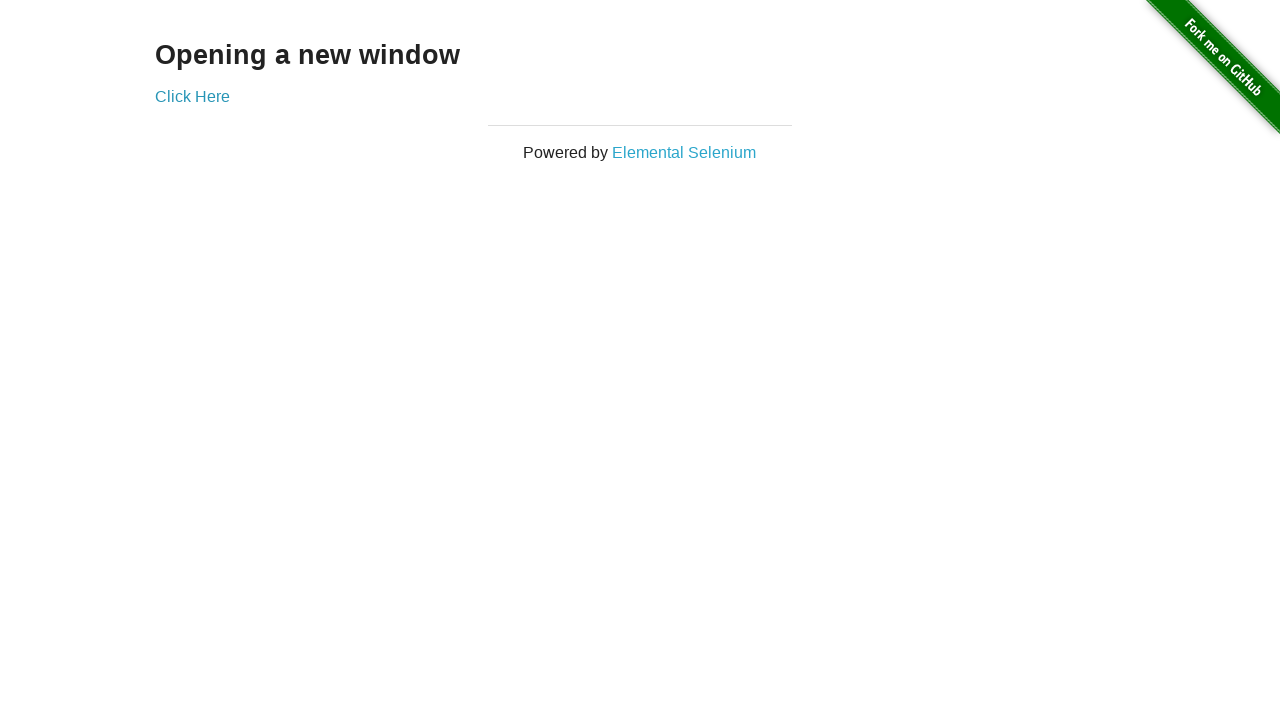

Verified original page title is still 'The Internet'
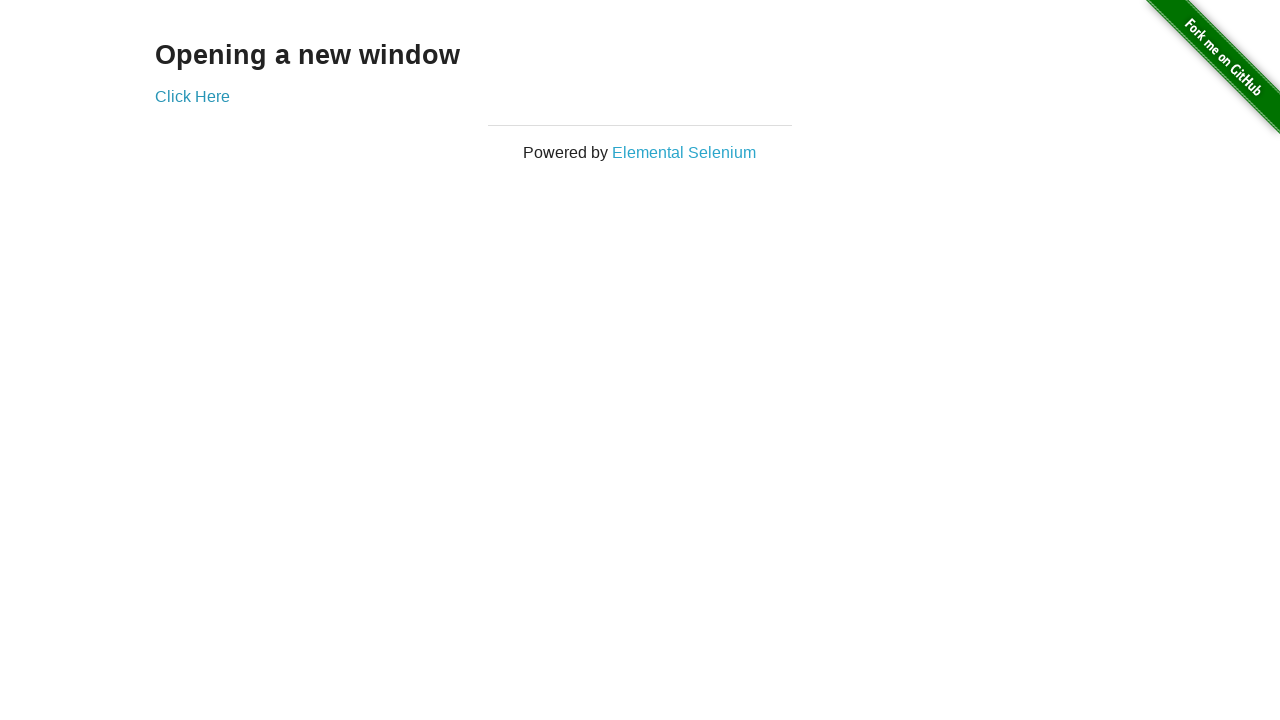

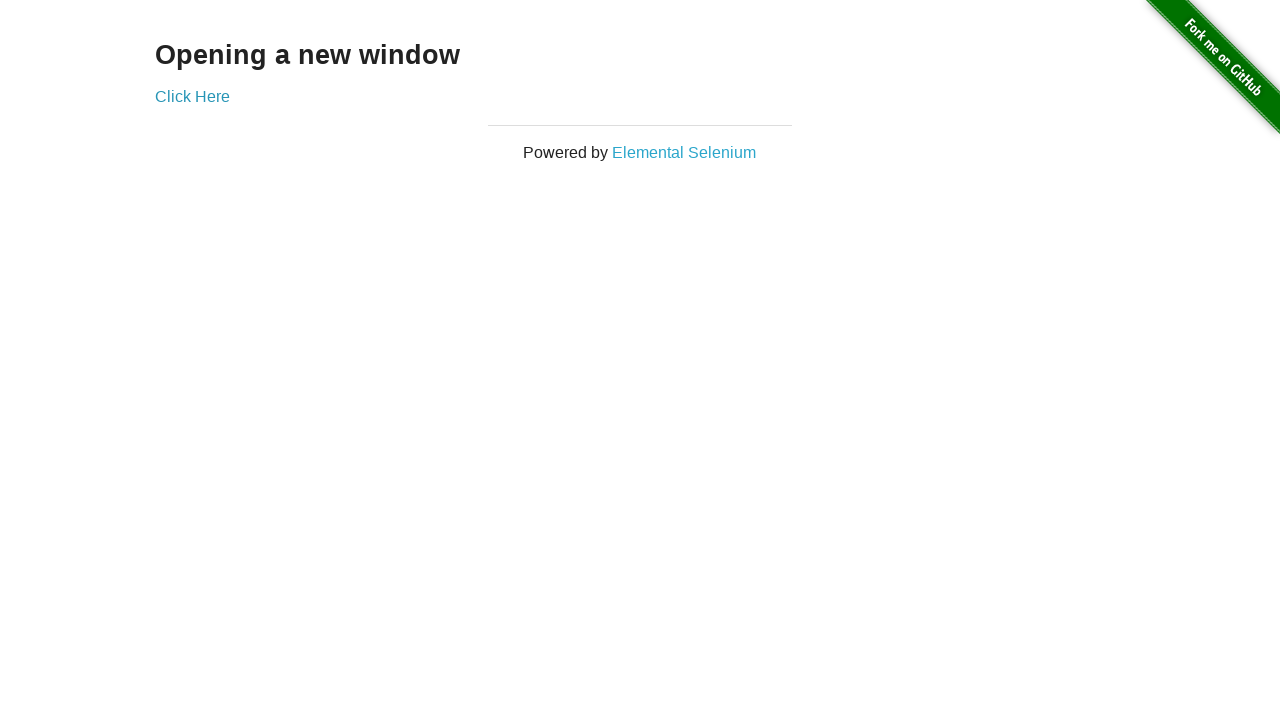